Navigates to a gym registration page and verifies that membership pricing tiles with price values and intervals are displayed on the page.

Starting URL: https://cynergi.perfectgym.pl/ClientPortal2/#/Registration

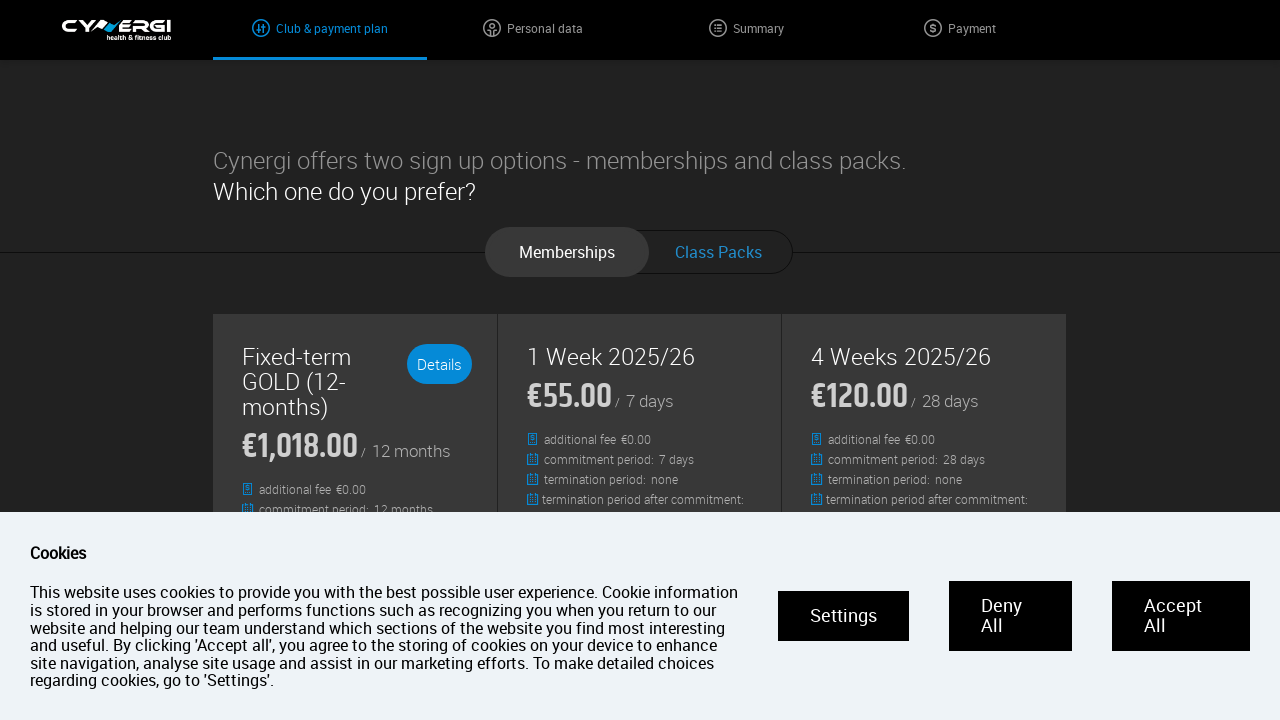

Navigated to gym registration page
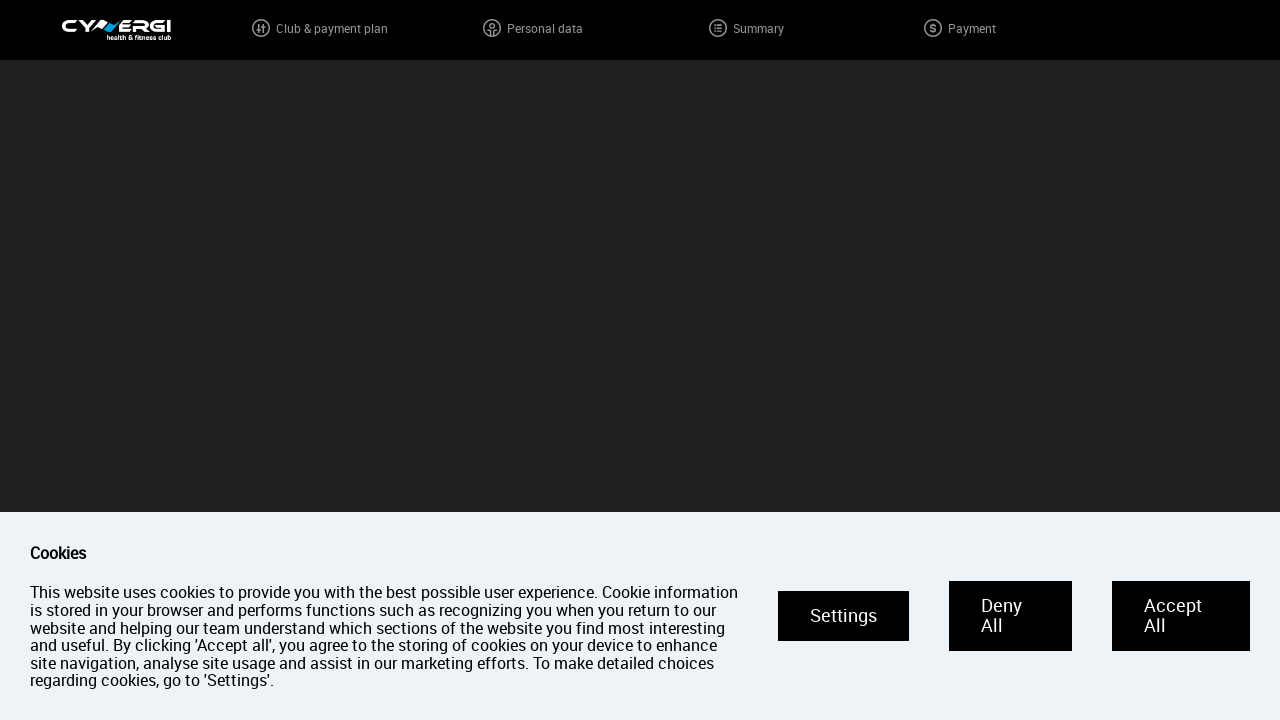

Page fully loaded with network idle state
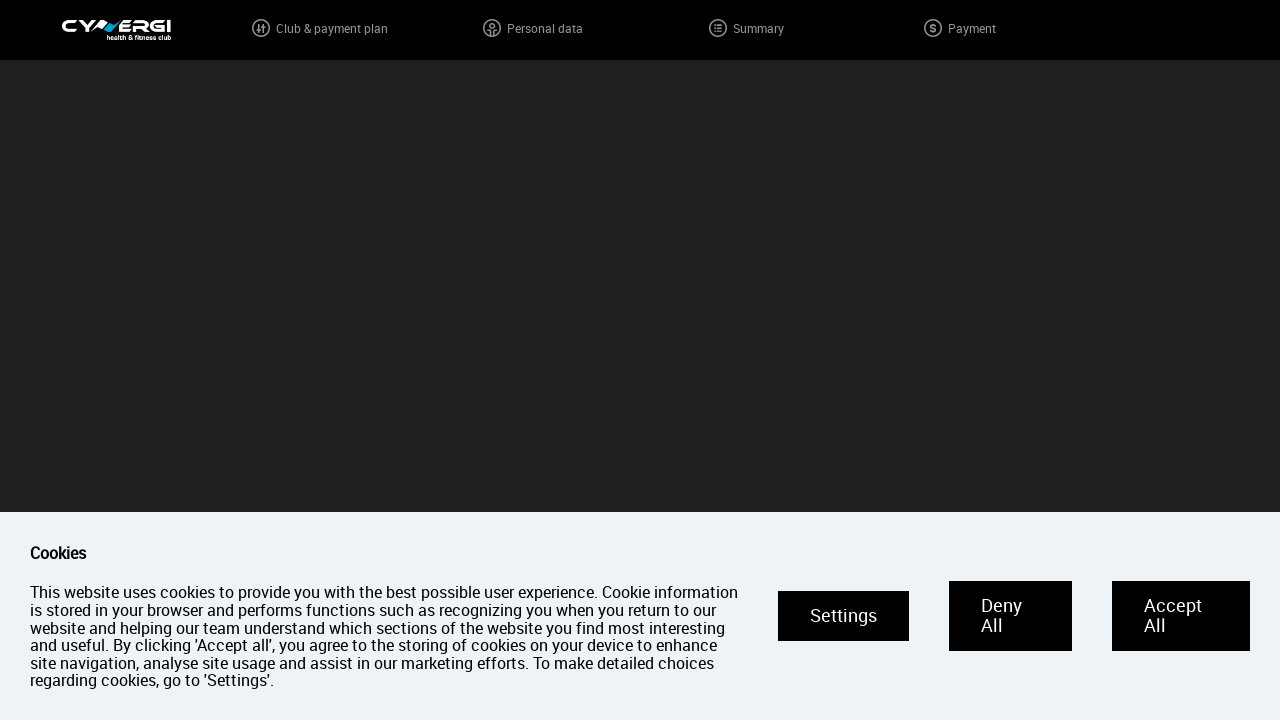

Pricing container divs are present on the page
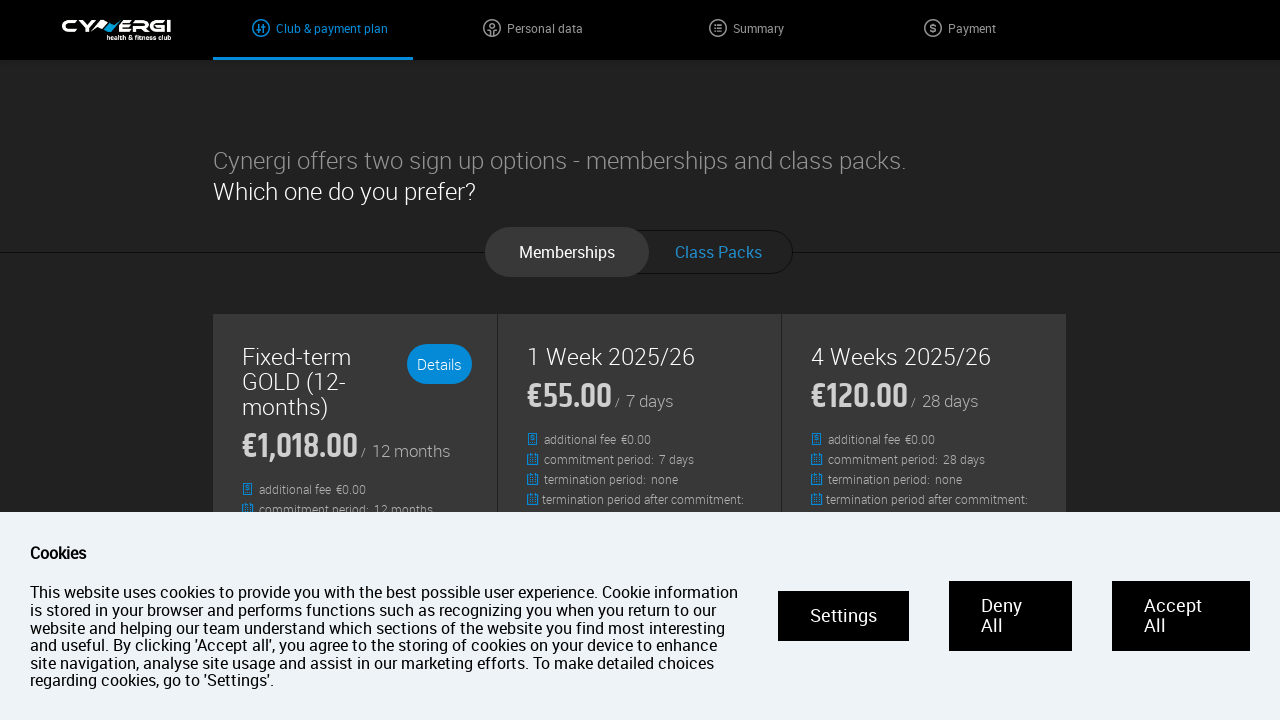

Membership pricing tiles with price values are visible
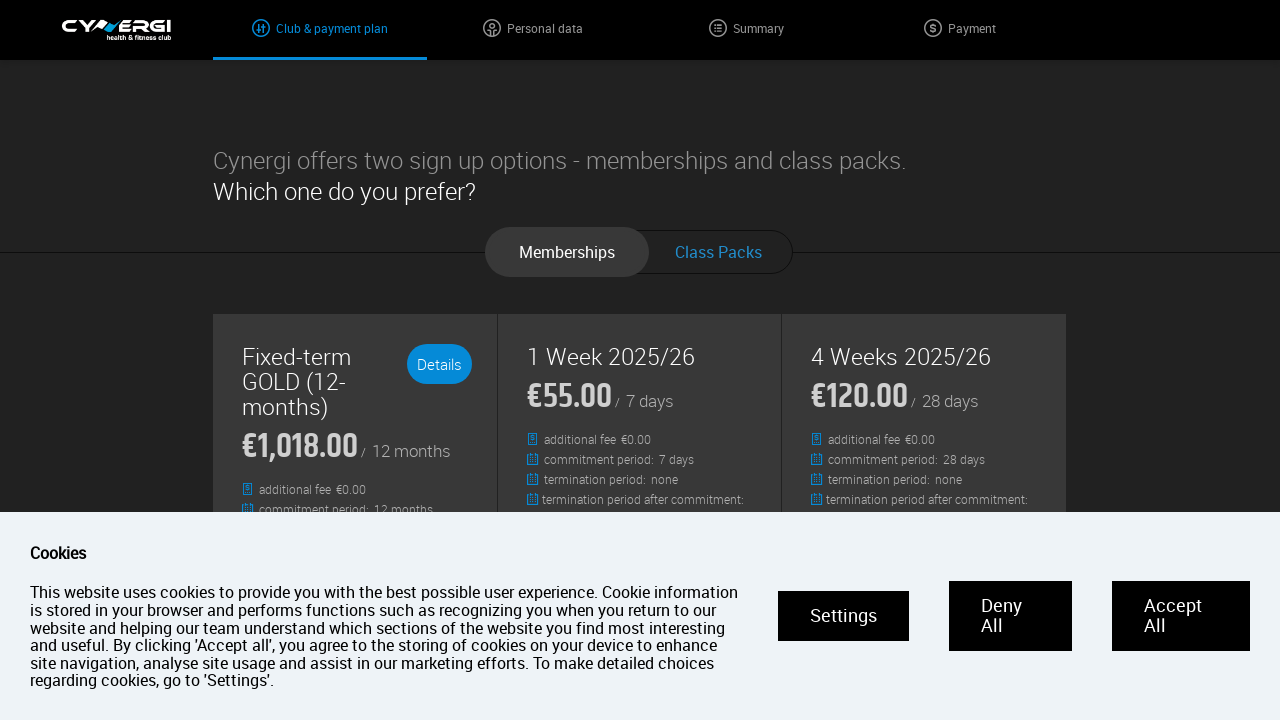

Membership pricing tiles with price intervals are visible
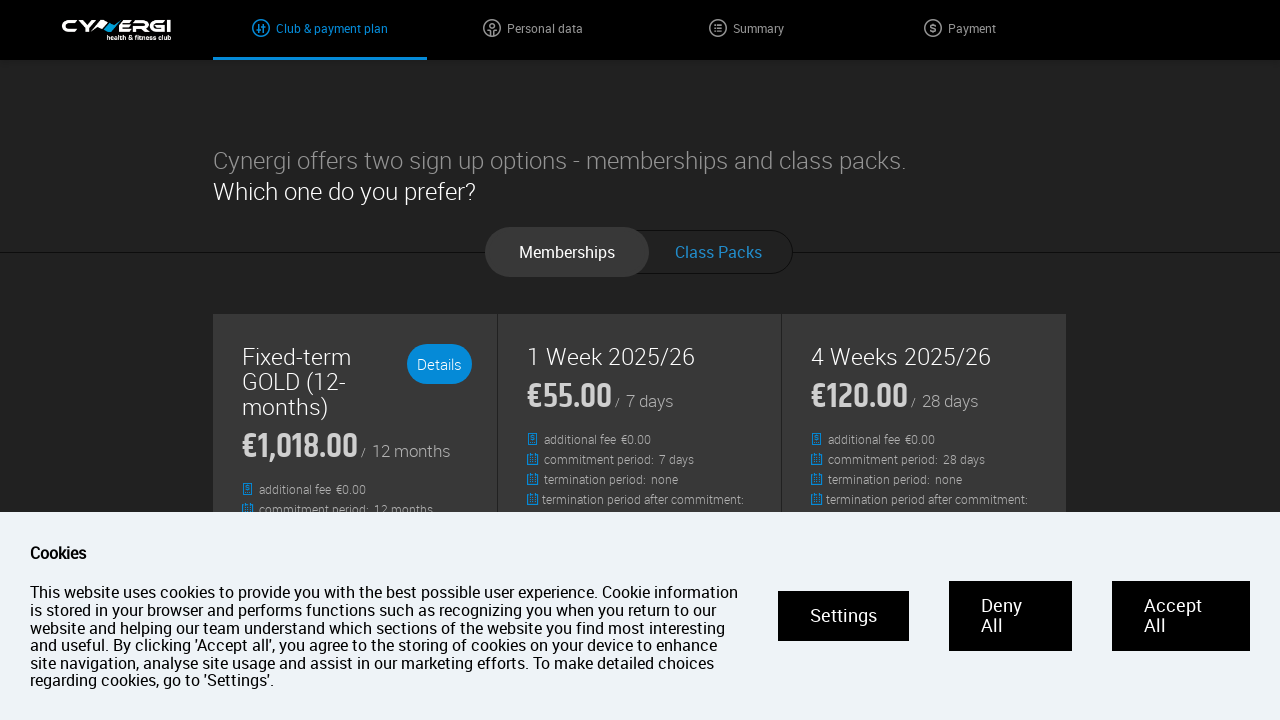

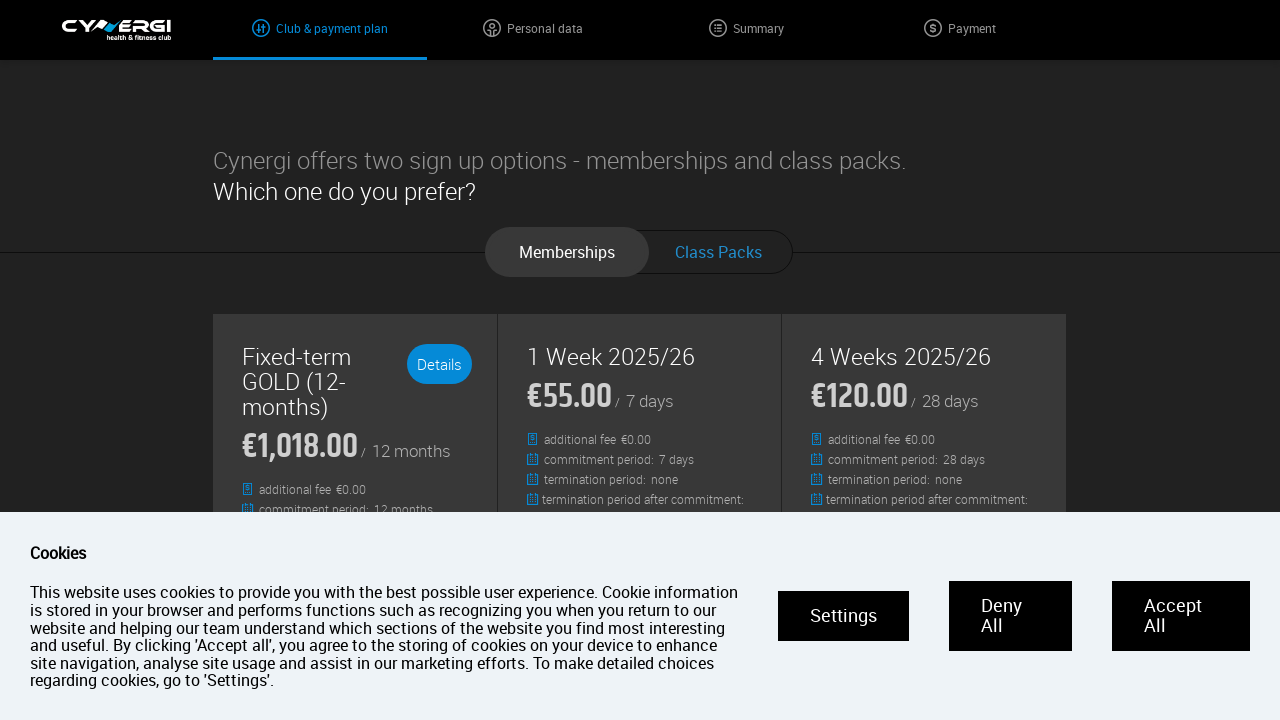